Navigates to a form page and interacts with menu items and buttons to verify page functionality

Starting URL: https://leafground.com/select.xhtml

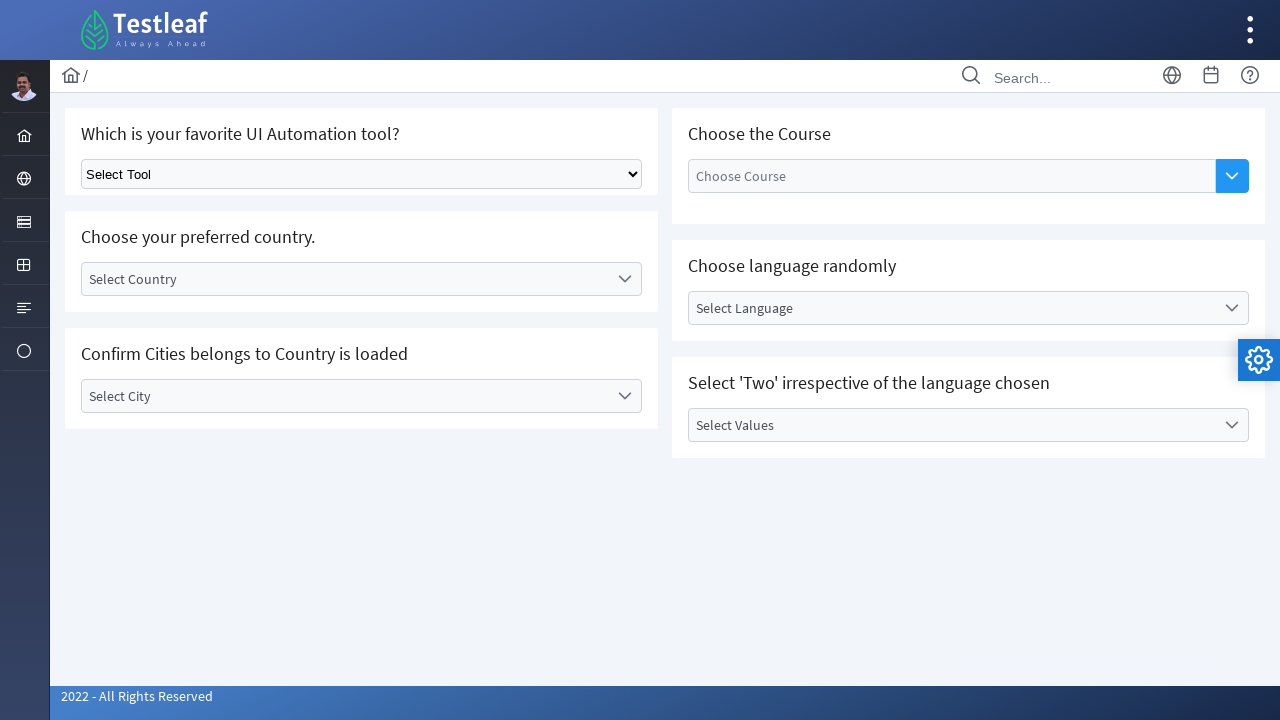

Clicked on the server icon menu item at (24, 222) on xpath=//i[@class='pi pi-server layout-menuitem-icon']
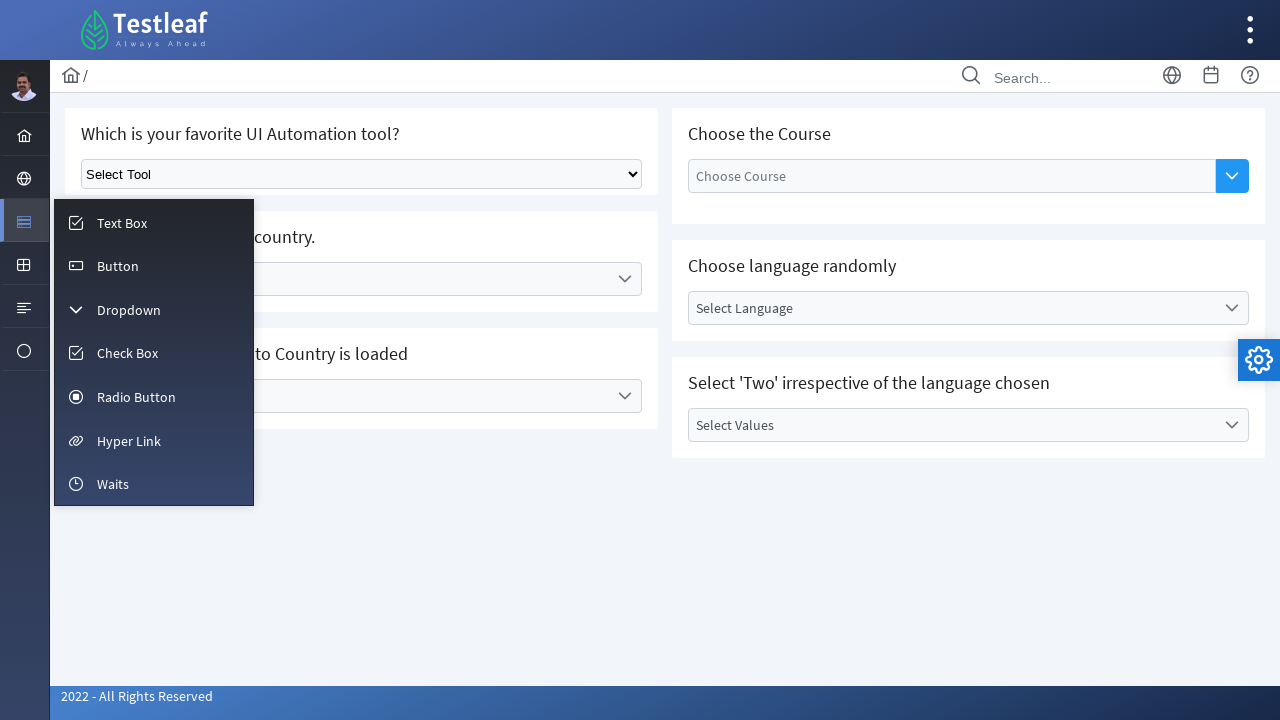

Clicked on the rotated icon link at (154, 265) on xpath=//a[@class='rotated-icon']
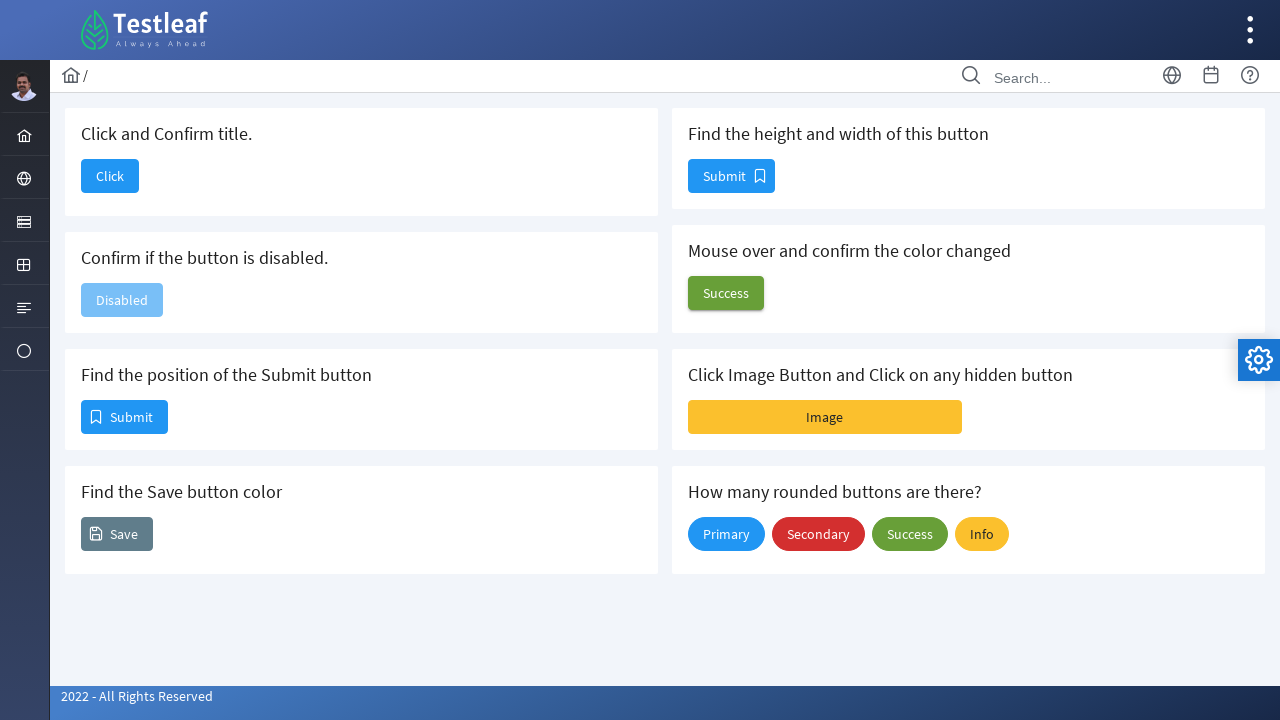

Clicked on the button at (110, 176) on xpath=//span[@class='ui-button-text ui-c']
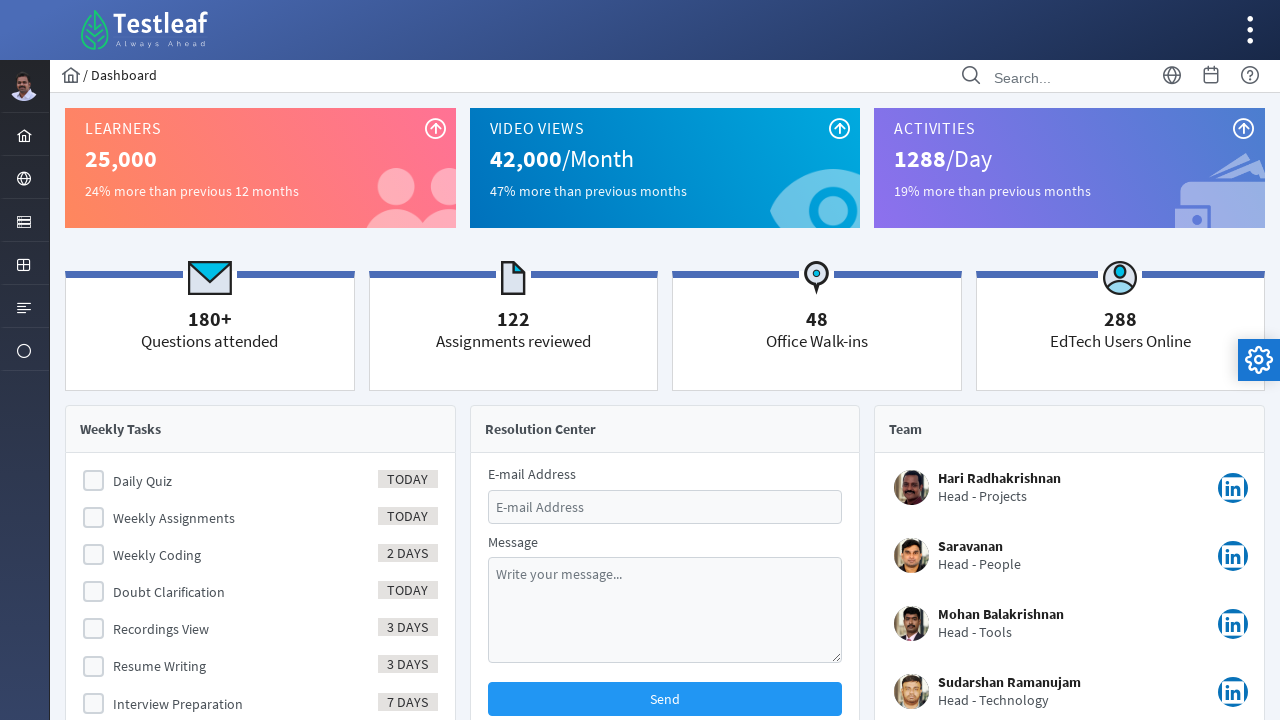

Retrieved page title to verify page functionality
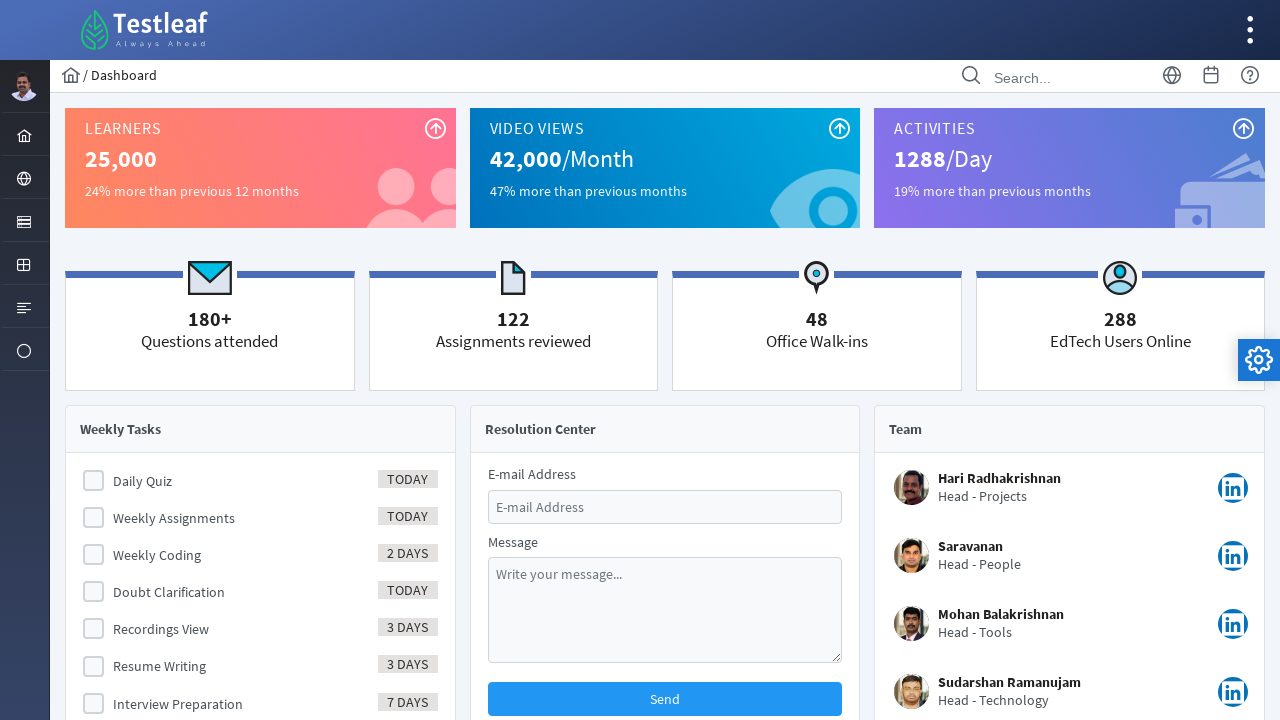

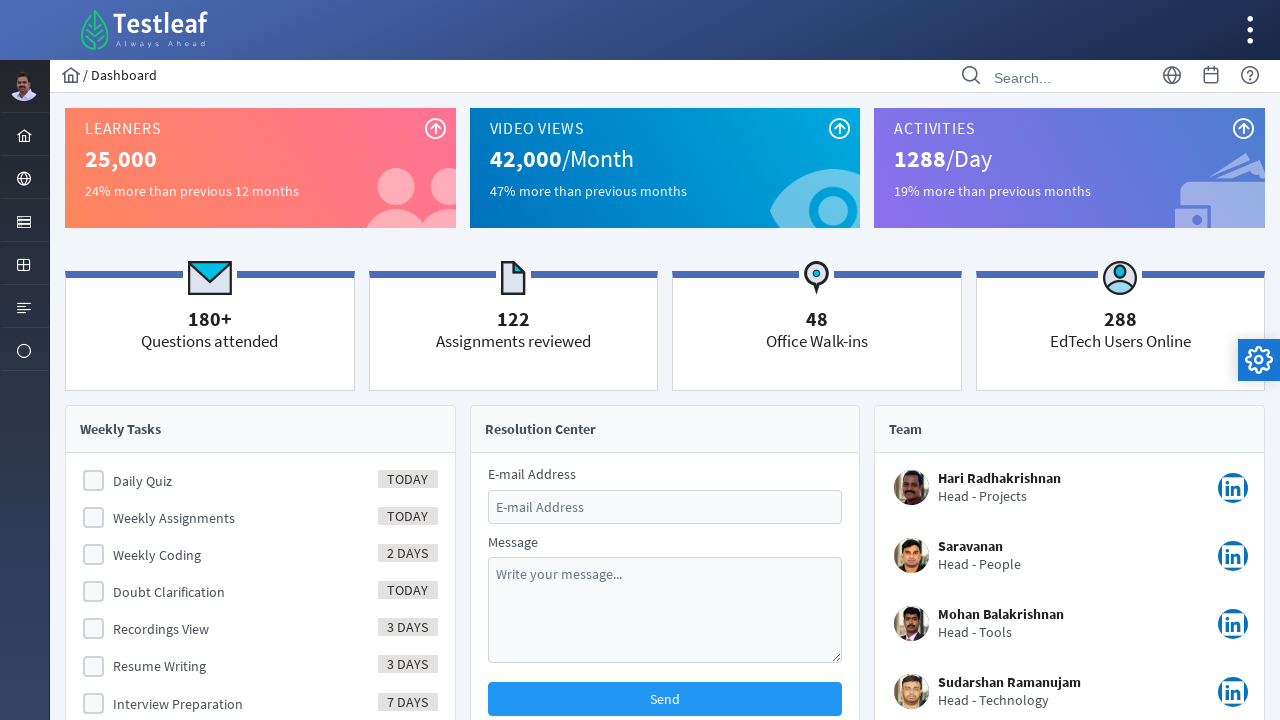